Tests that the Cal.com organization user page for Peer Richelsen is embeddable and displays the user's name

Starting URL: https://i.cal.com/peer/embed

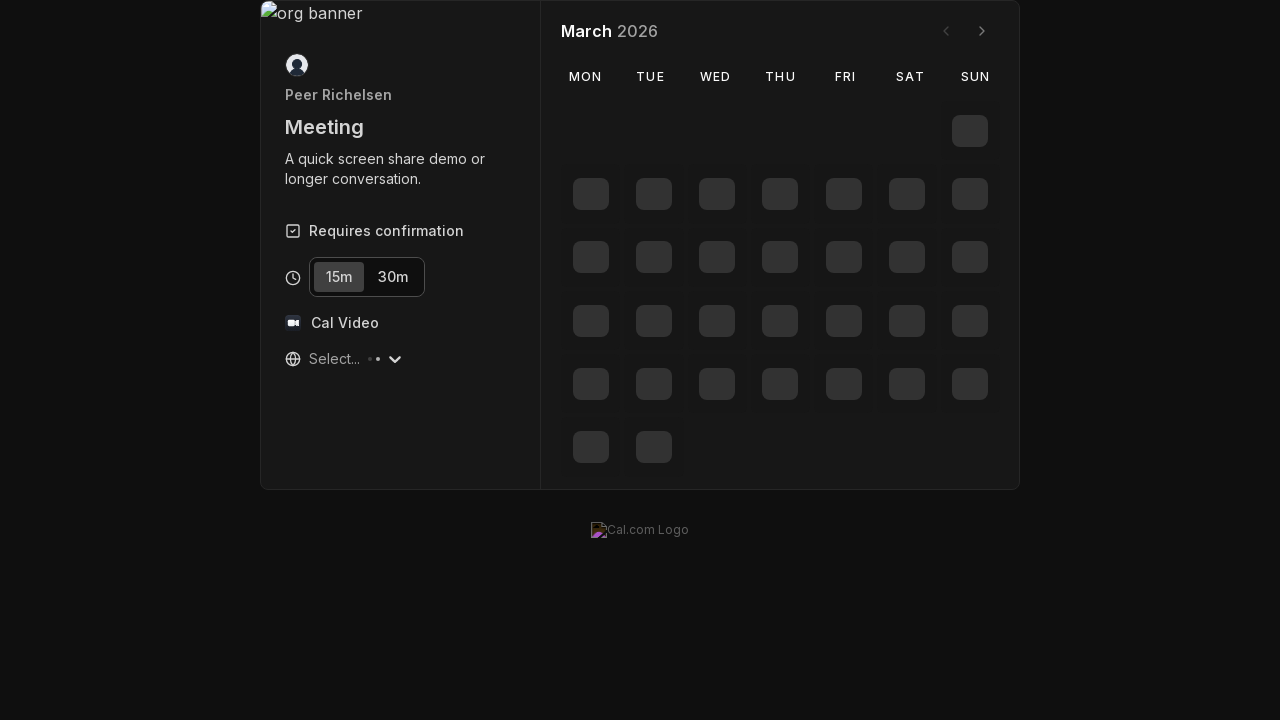

Waited for Peer Richelsen's name to be visible on the embedded organization user page
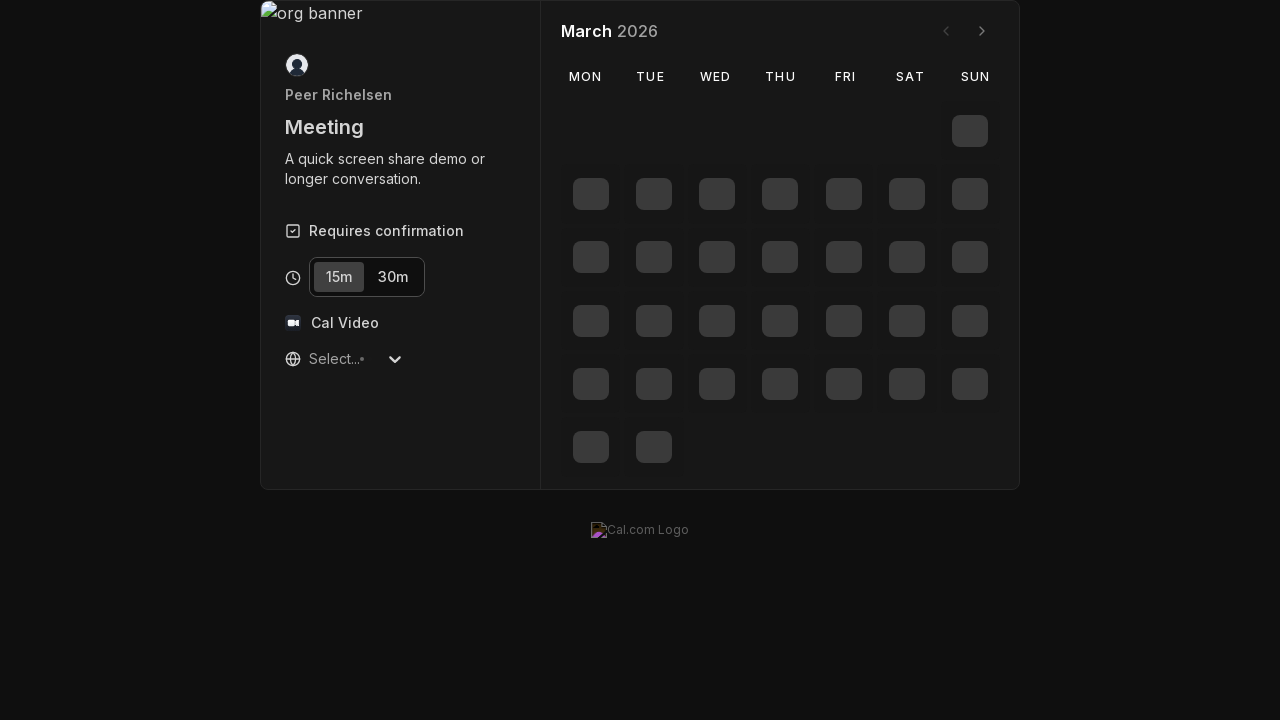

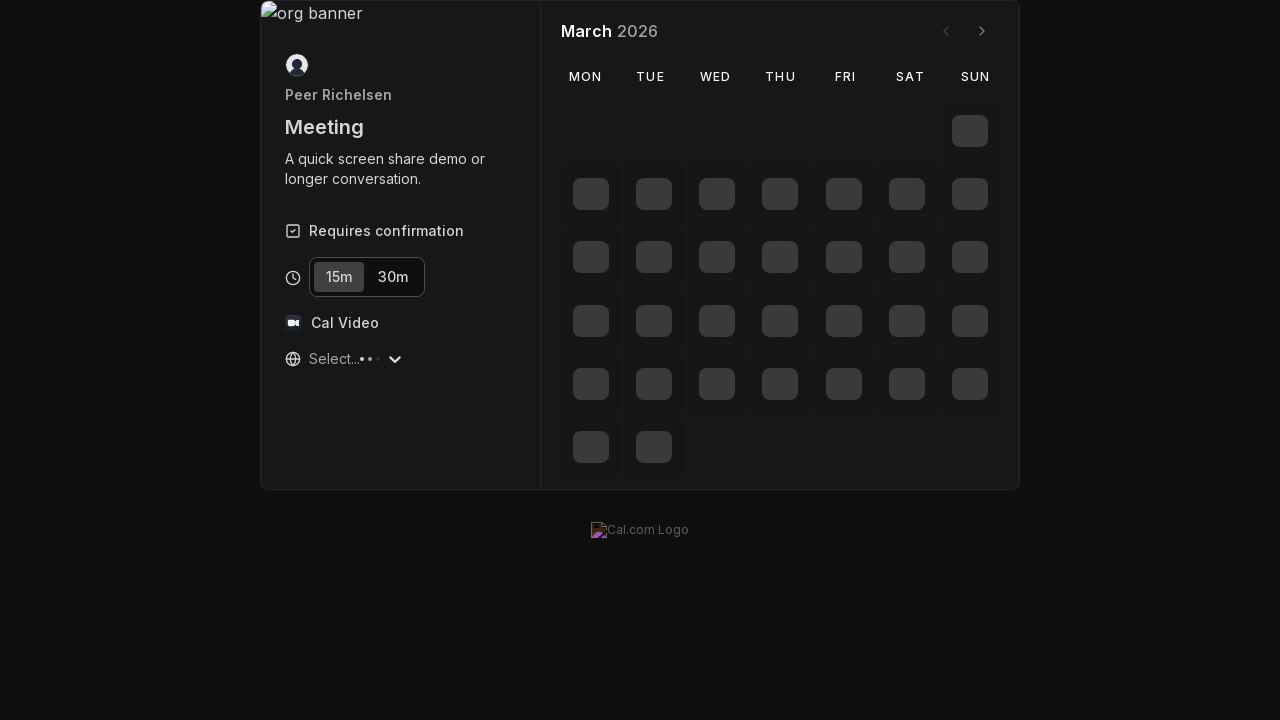